Demonstrates page scrolling functionality by scrolling to the bottom of the page and then back to the top on a registration form page.

Starting URL: http://demo.automationtesting.in/Register.html

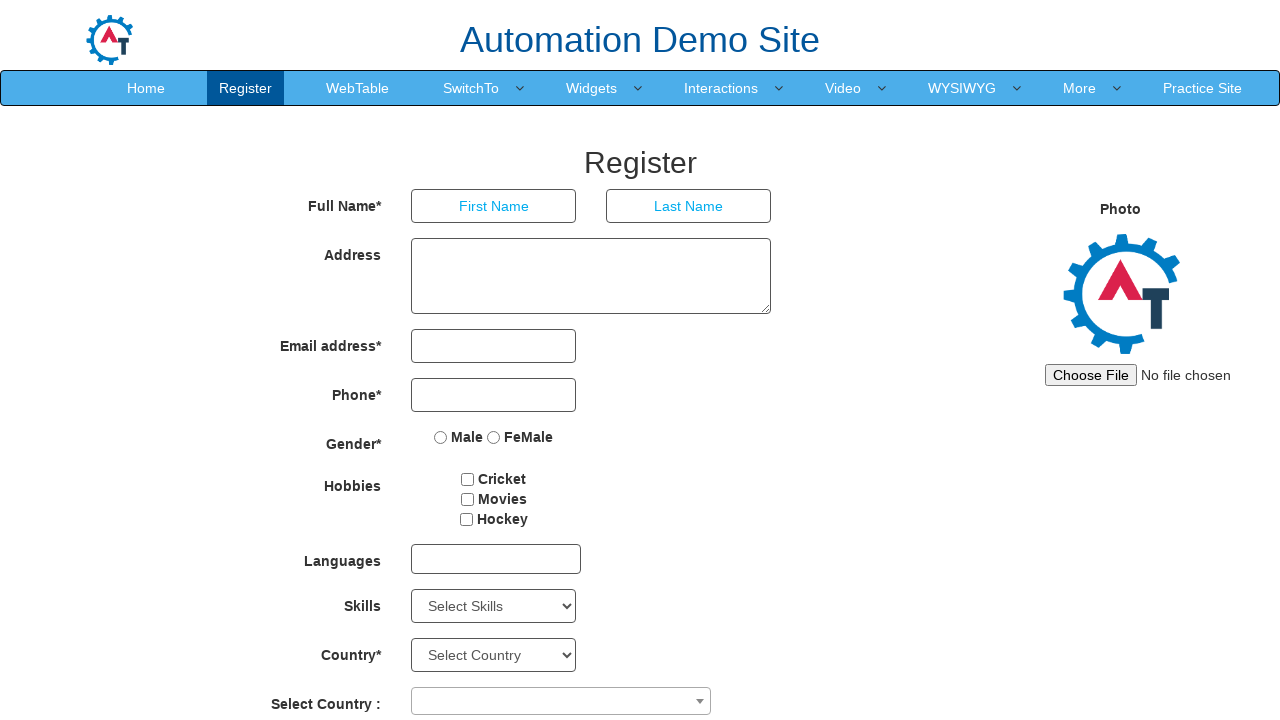

Page loaded - DOM content ready
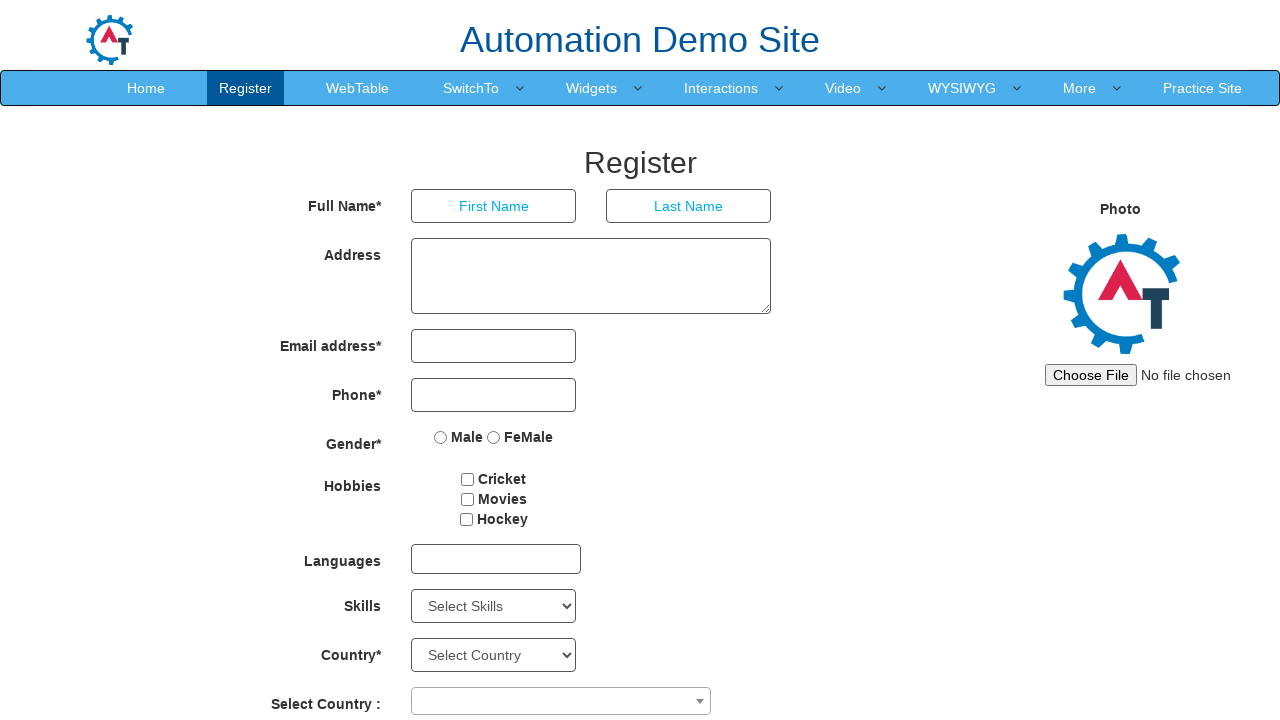

Scrolled to the bottom of the registration form page
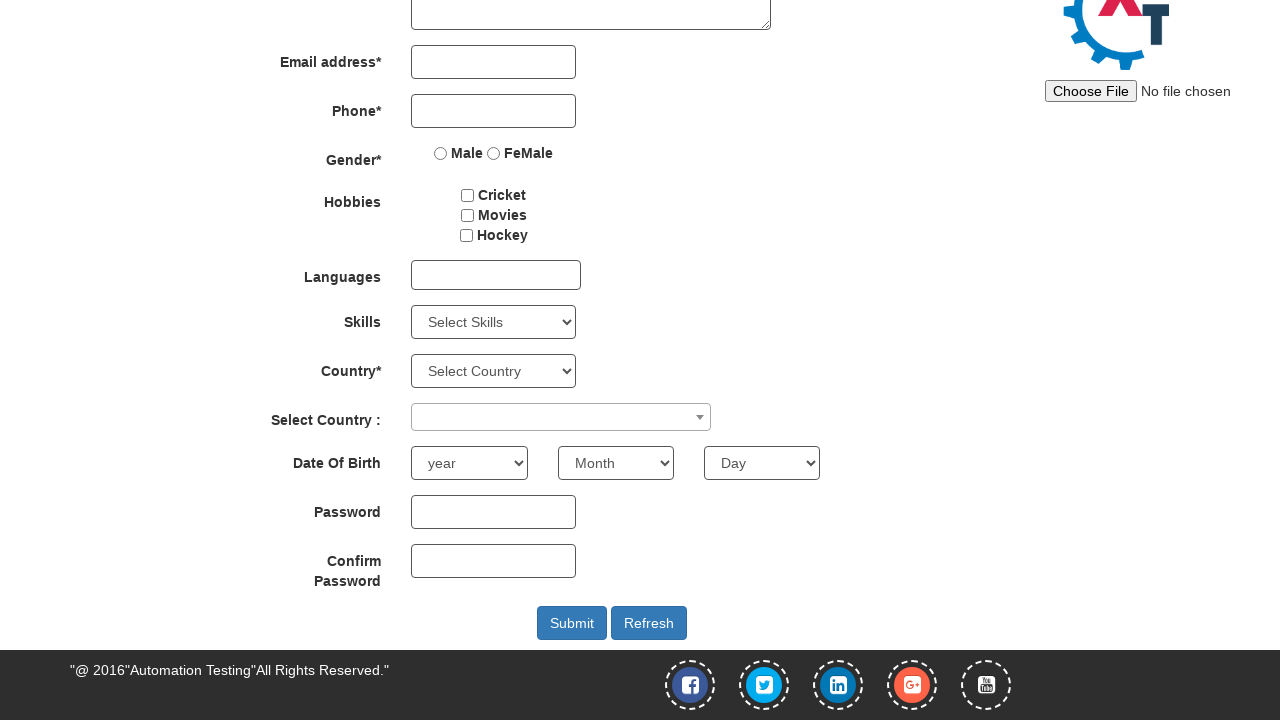

Waited 3 seconds to observe the scroll effect
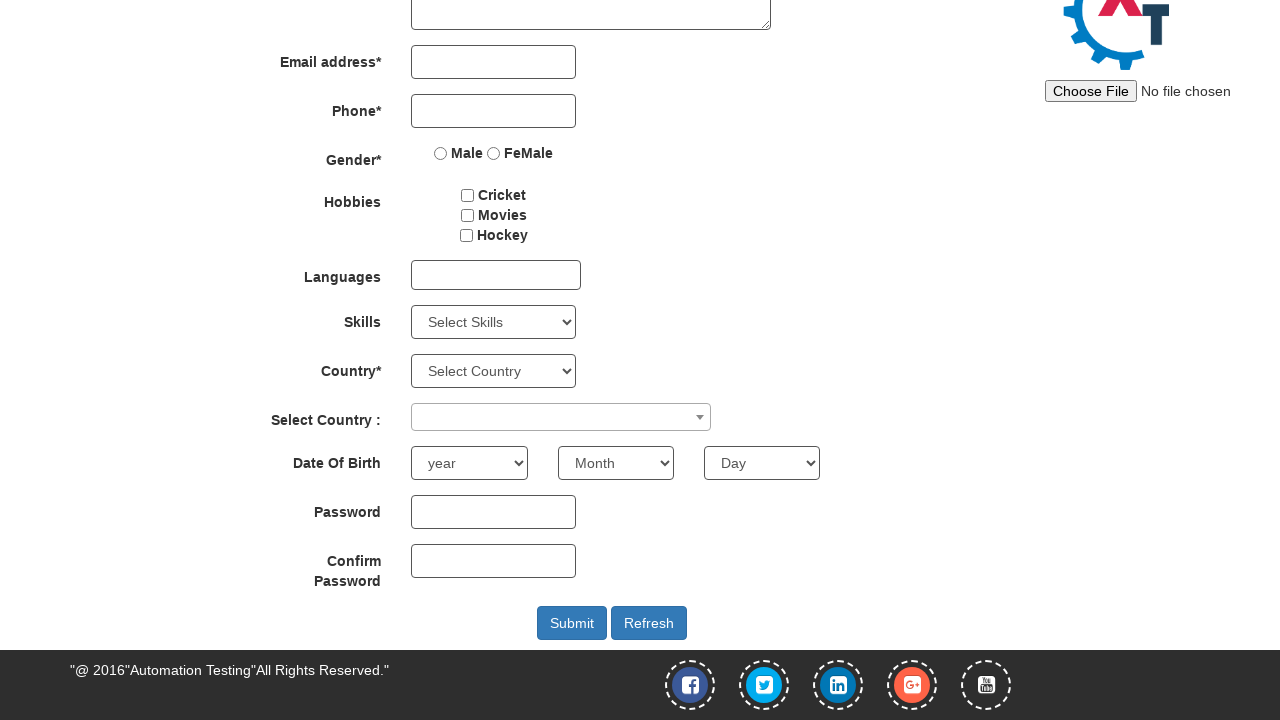

Scrolled back to the top of the registration form page
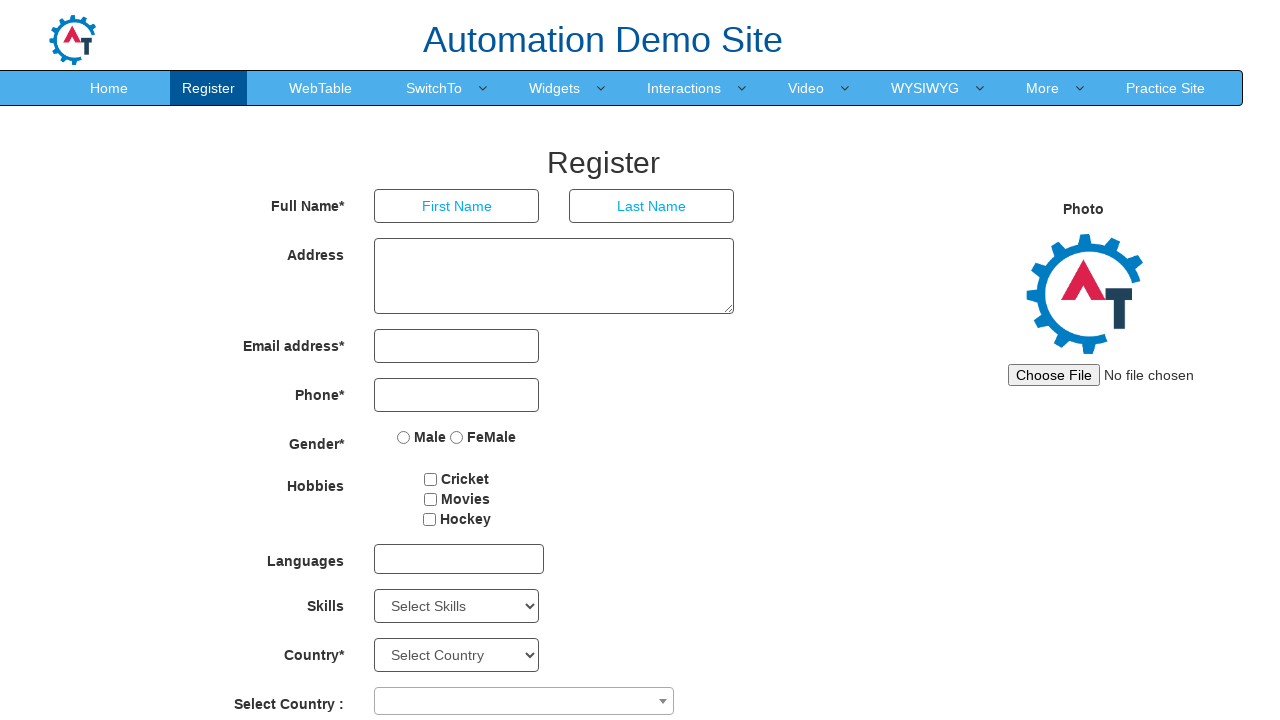

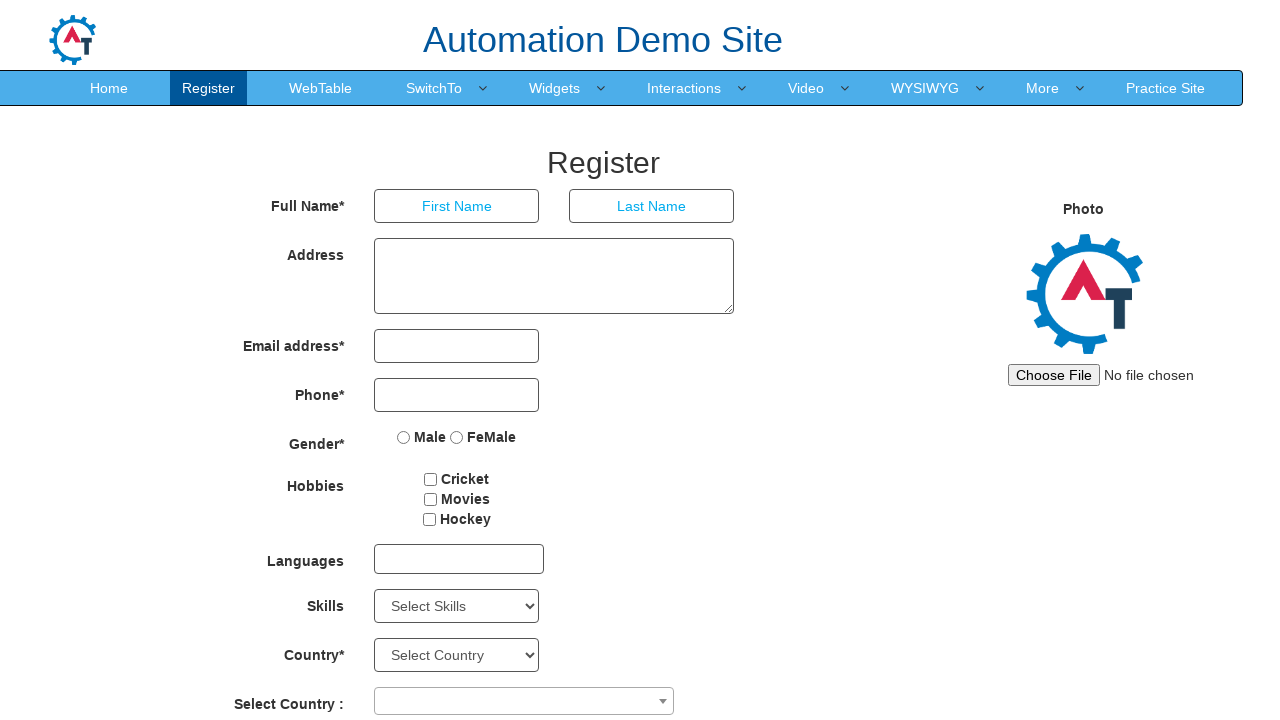